Tests VueJS custom dropdown by selecting an item and verifying the selection

Starting URL: https://mikerodham.github.io/vue-dropdowns/

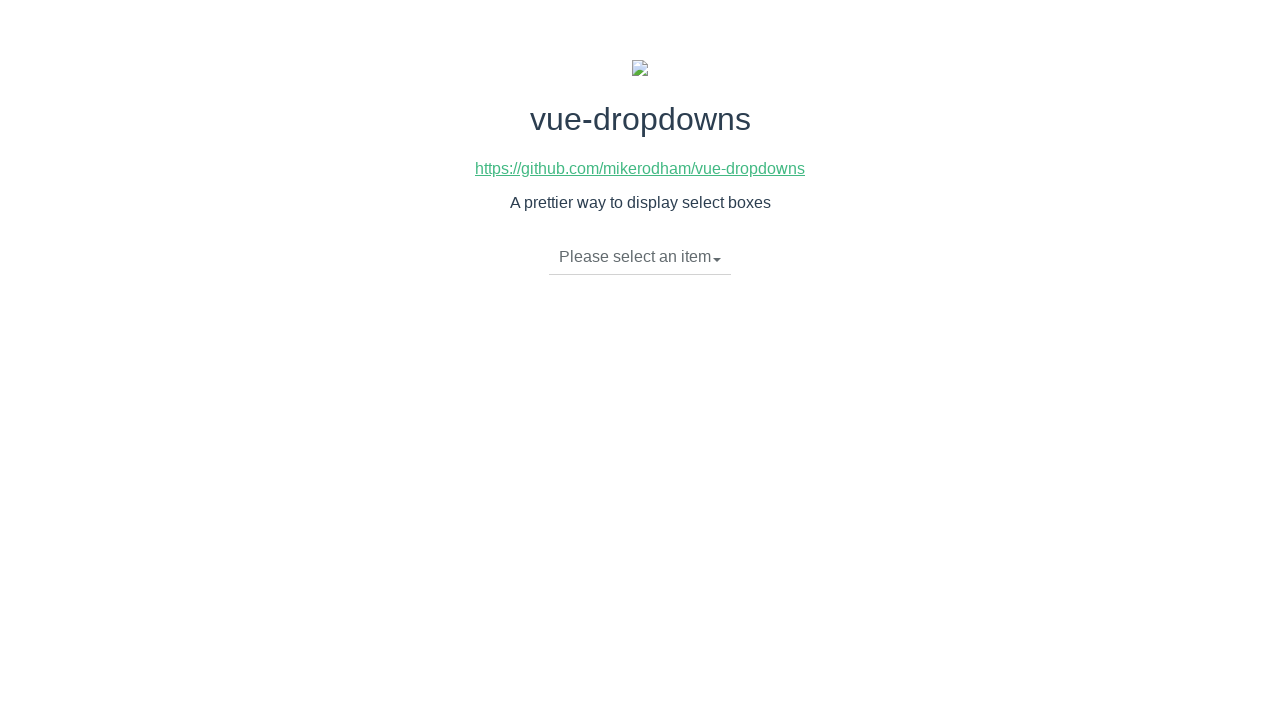

Clicked dropdown toggle to expand VueJS custom dropdown at (640, 257) on li[class='dropdown-toggle']
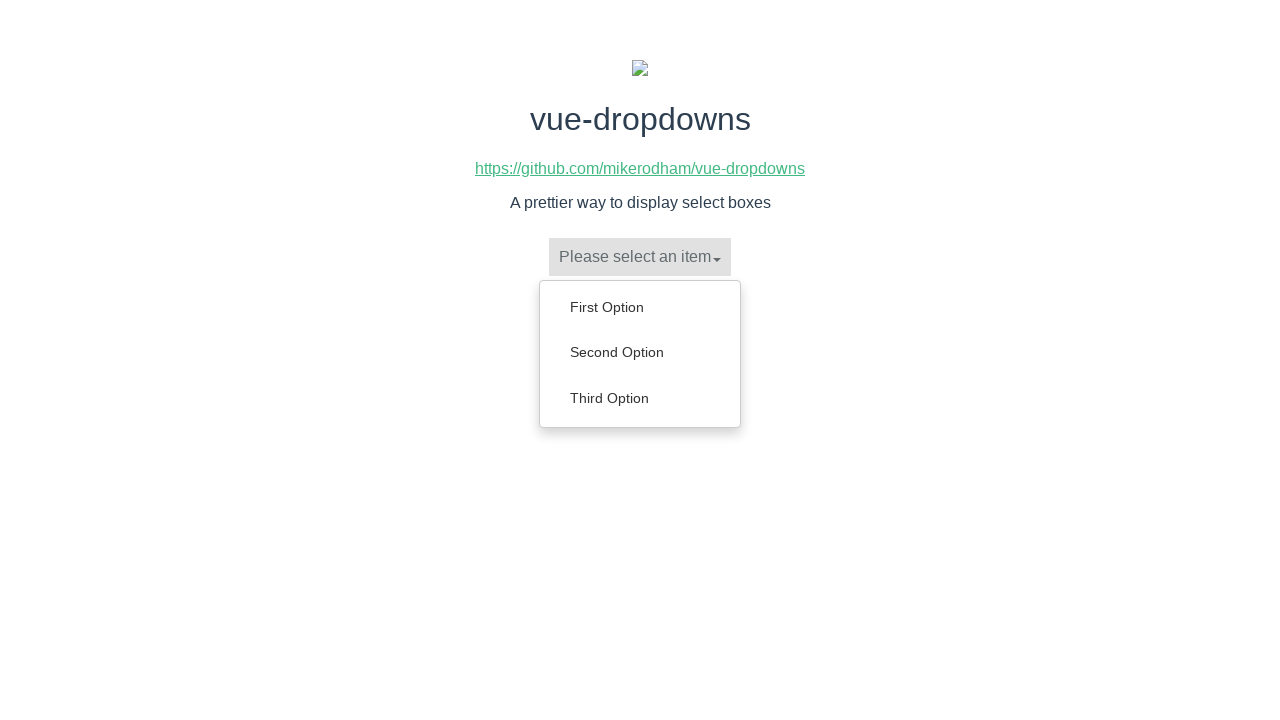

Dropdown menu items became visible
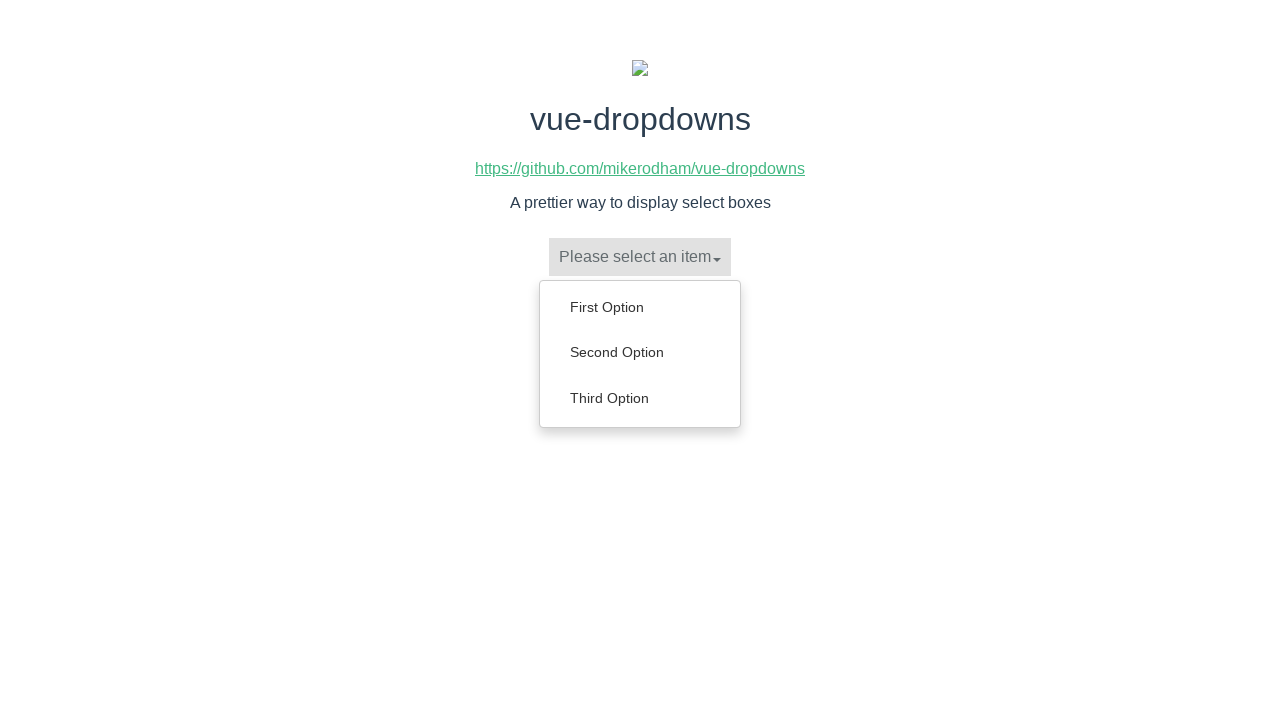

Retrieved all dropdown menu items
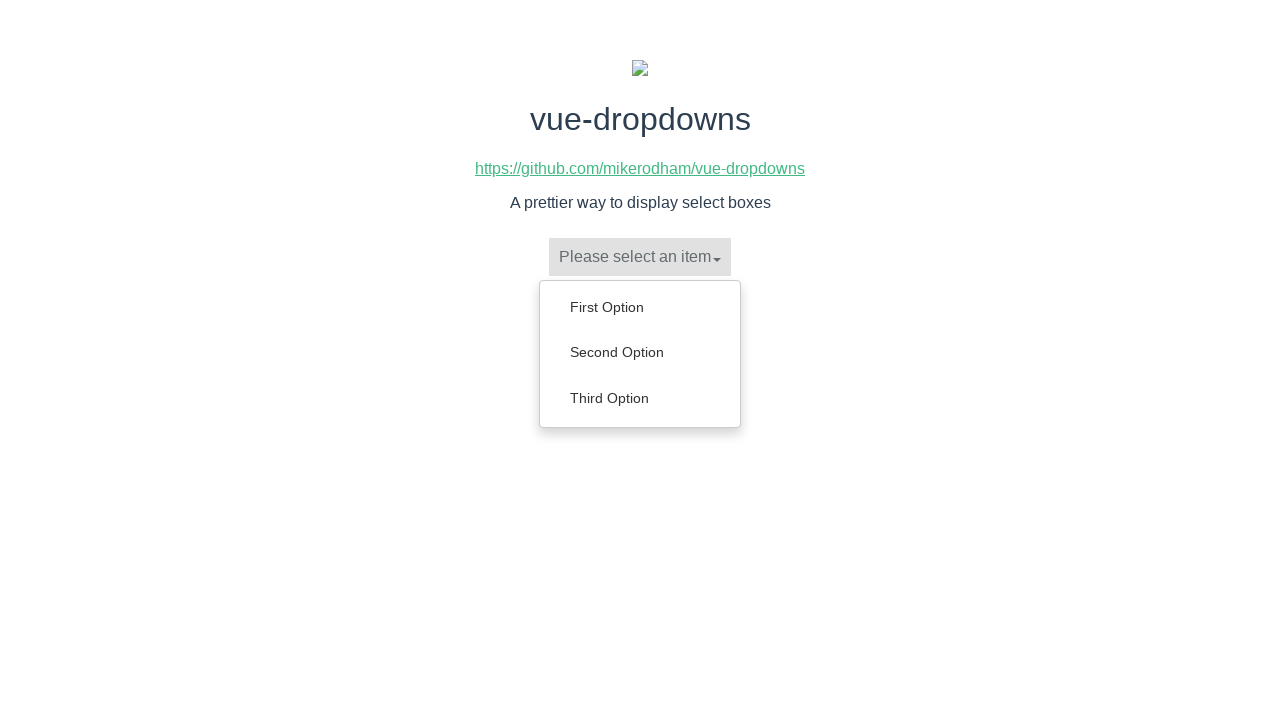

Clicked 'Third Option' from dropdown menu
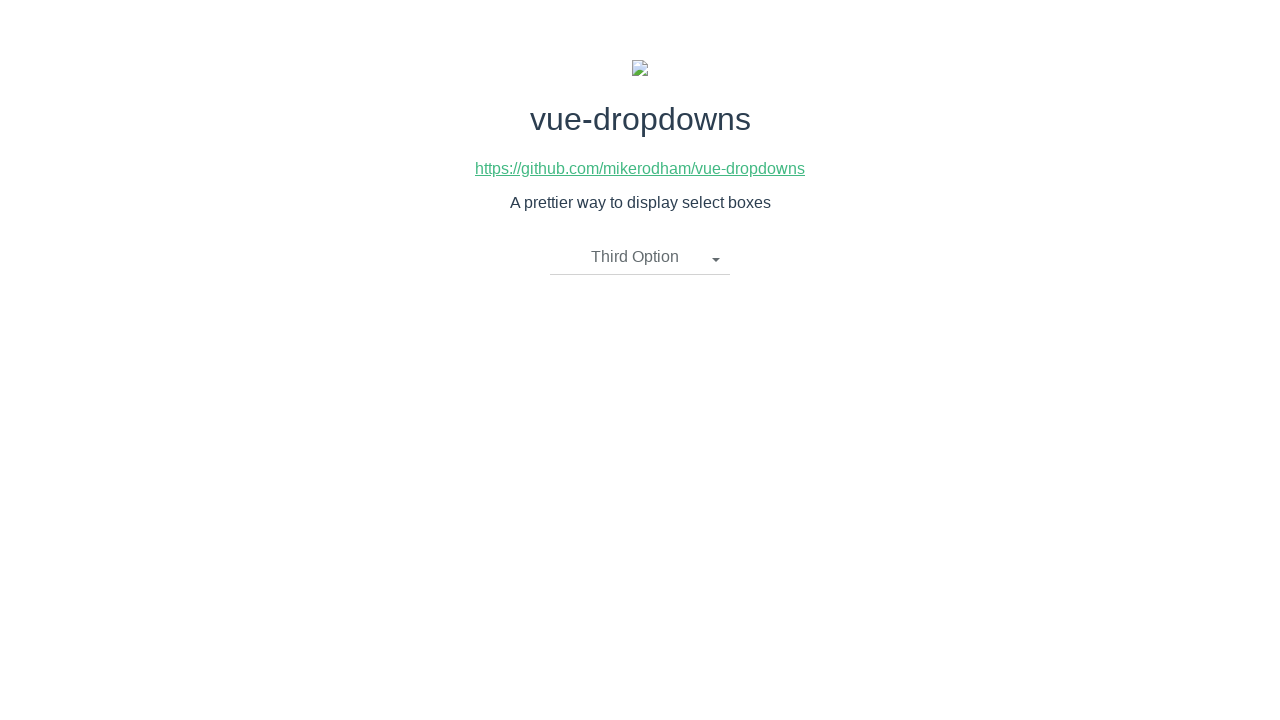

Verified 'Third Option' selection in VueJS dropdown
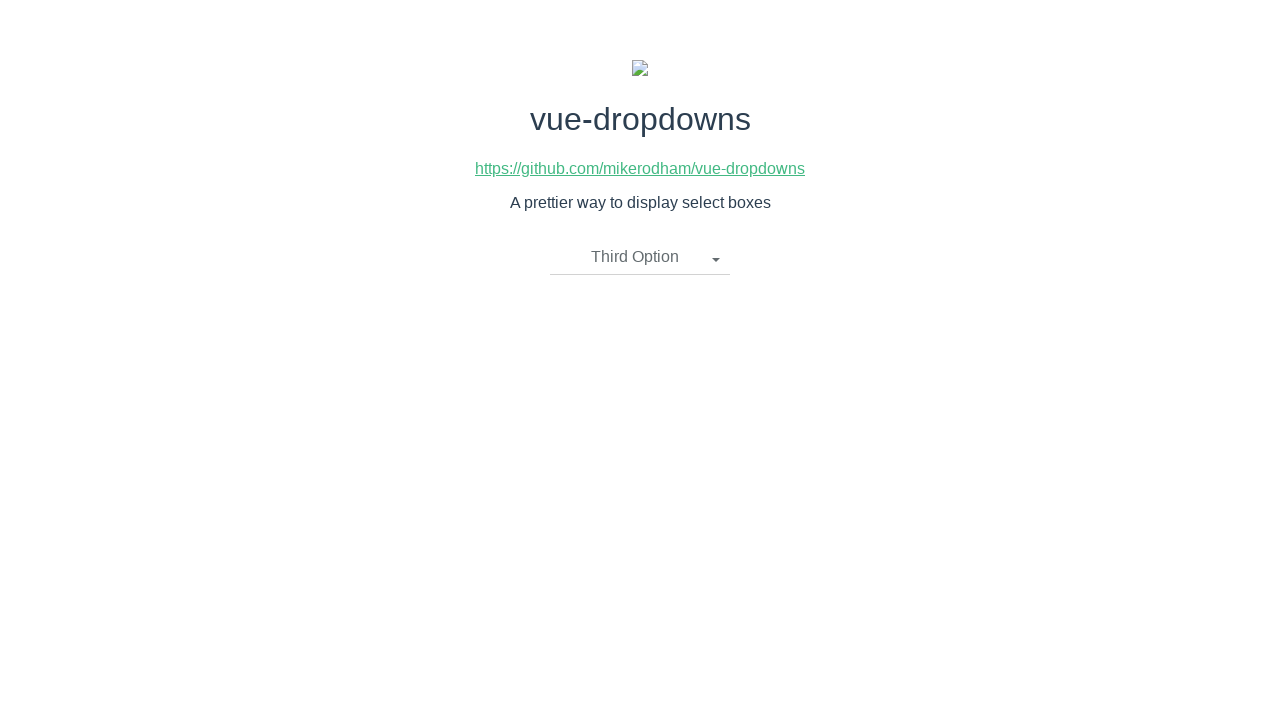

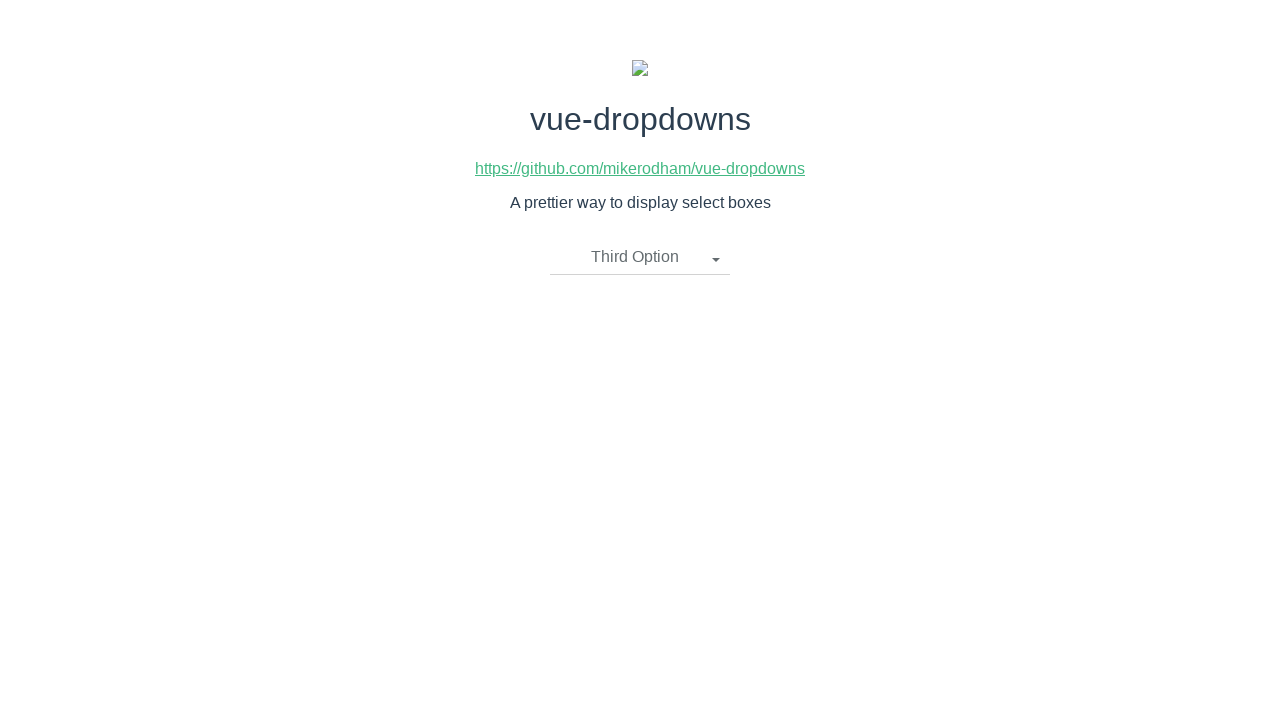